Tests modal dialog functionality by opening a small modal and then closing it, verifying the modal disappears

Starting URL: https://demoqa.com/modal-dialogs

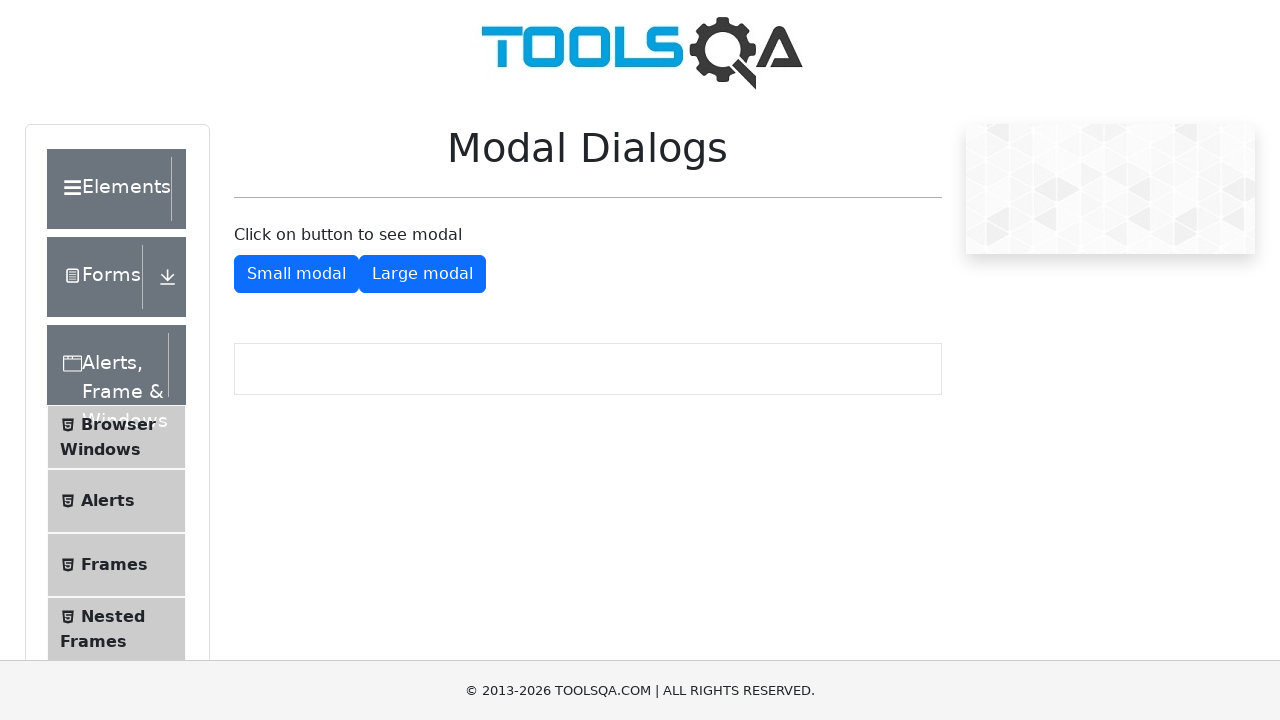

Clicked button to open small modal dialog at (296, 274) on #showSmallModal
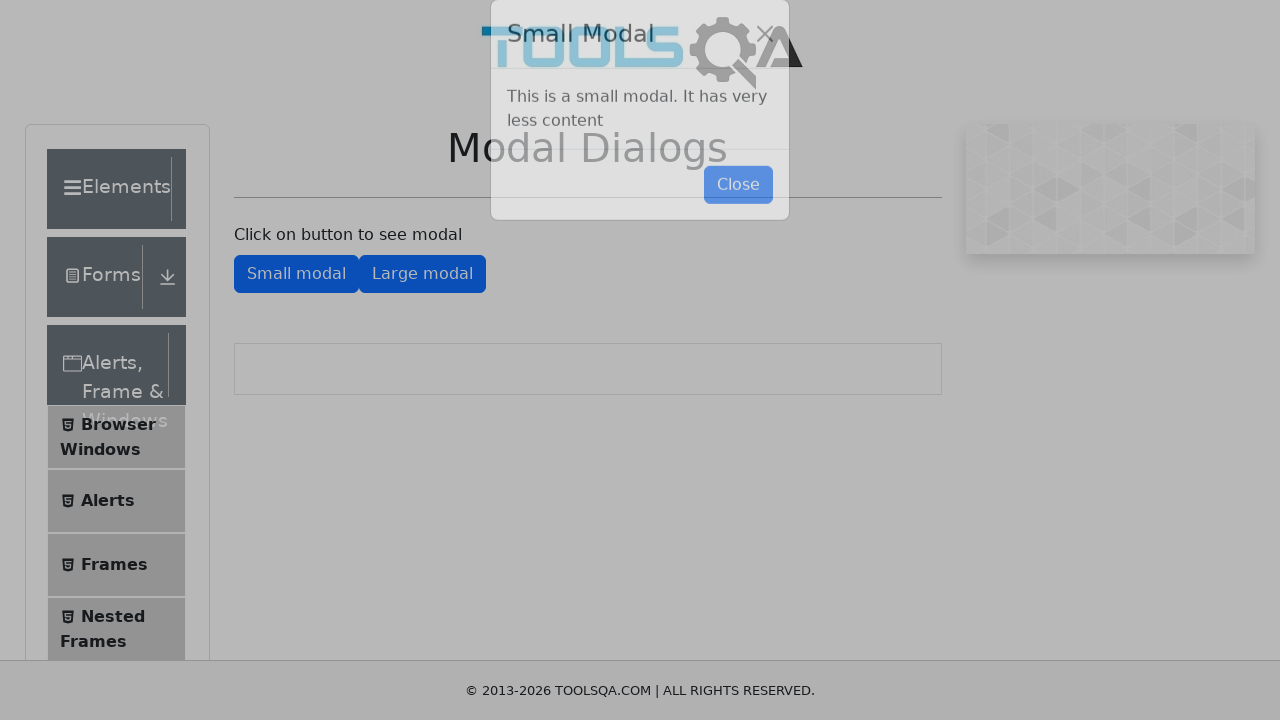

Clicked button to close small modal dialog at (738, 214) on #closeSmallModal
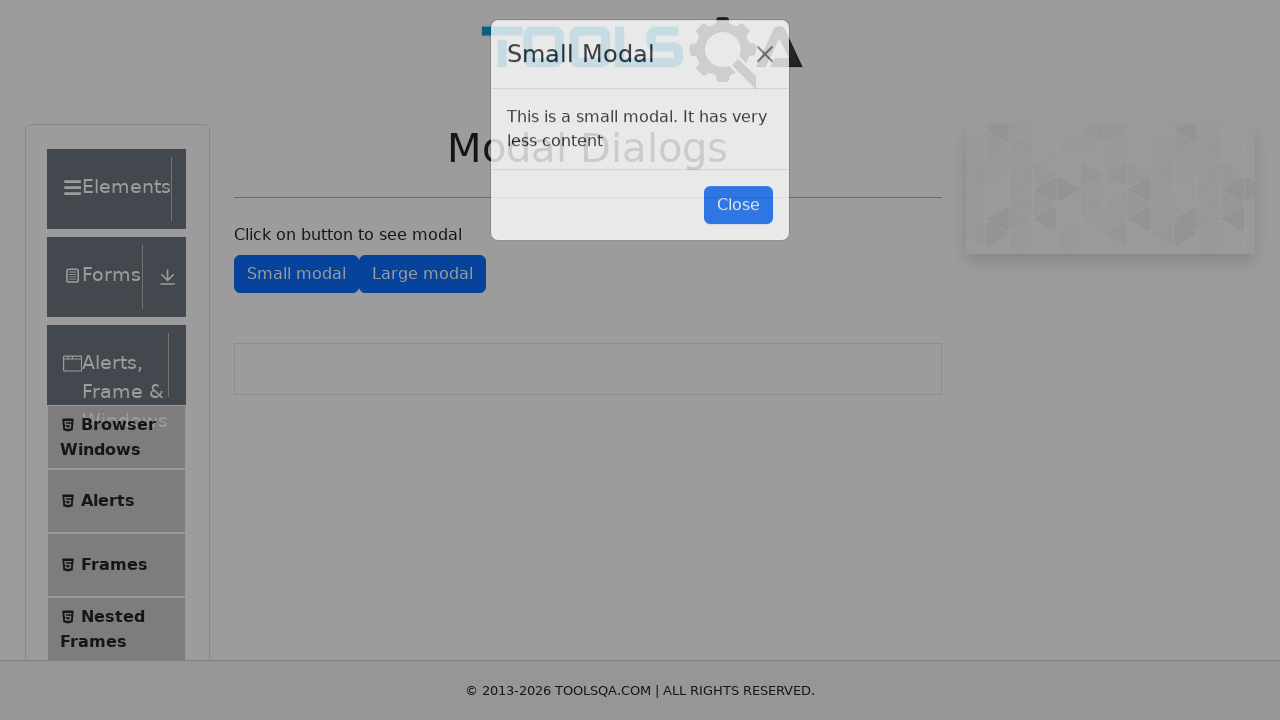

Verified modal dialog has closed (close button is hidden)
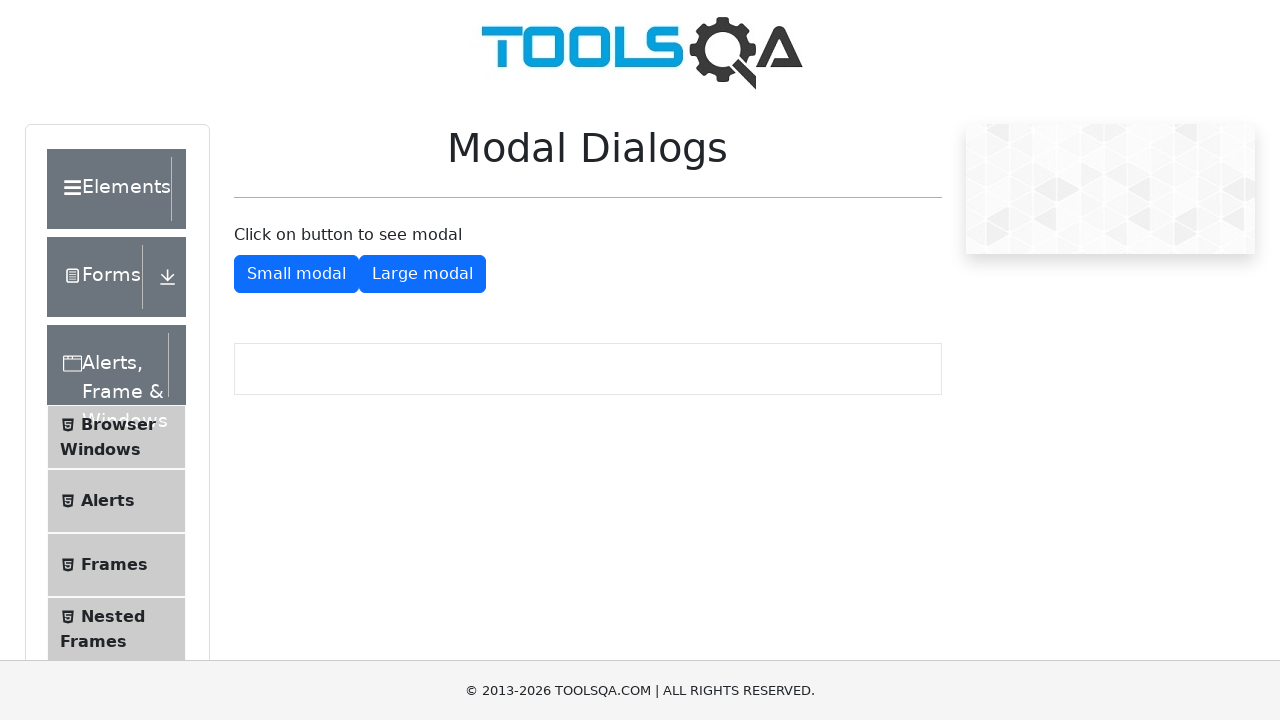

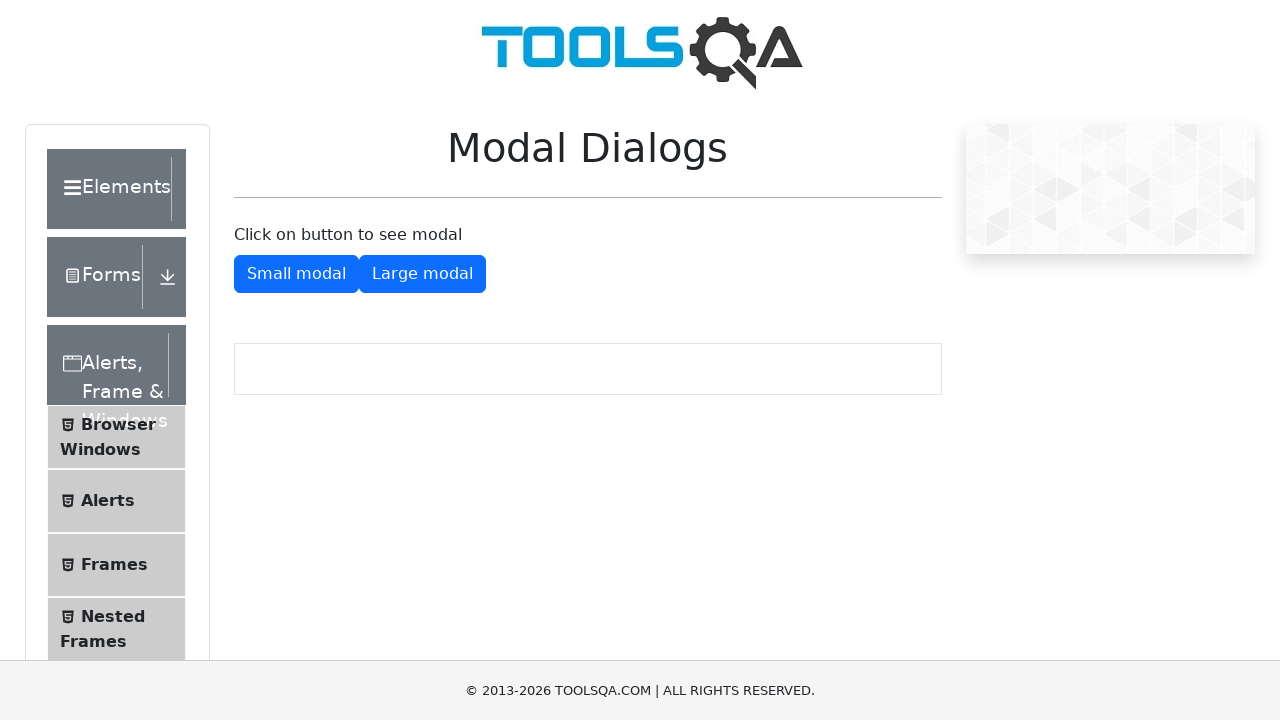